Tests the download functionality on DemoQA by clicking the download button to initiate a file download.

Starting URL: https://demoqa.com/upload-download

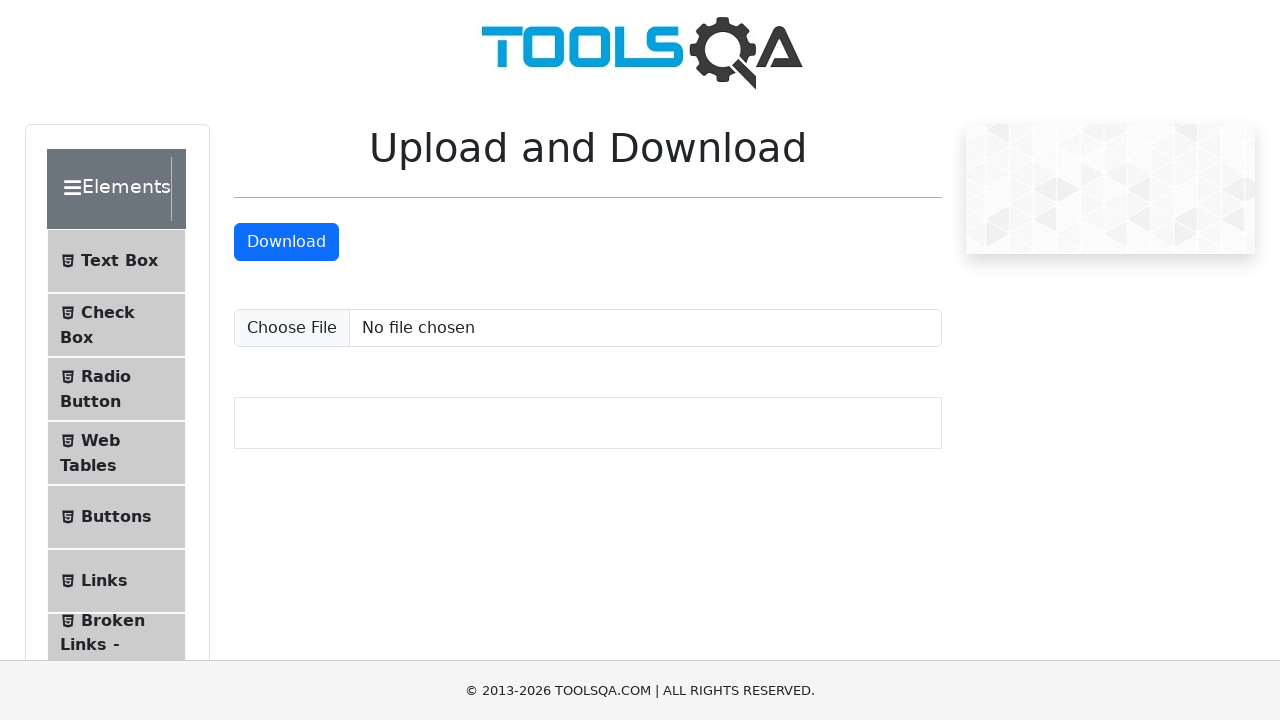

Clicked the download button to initiate file download at (286, 242) on #downloadButton
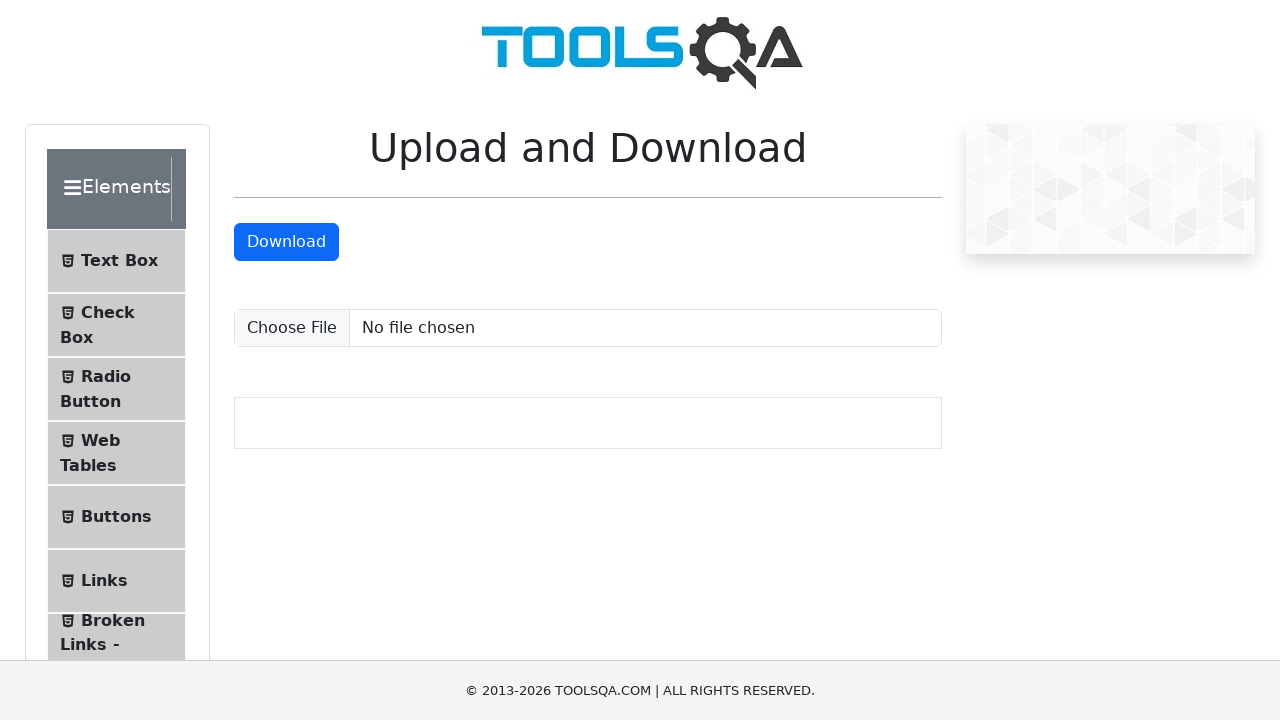

Waited 2 seconds to allow download to initiate
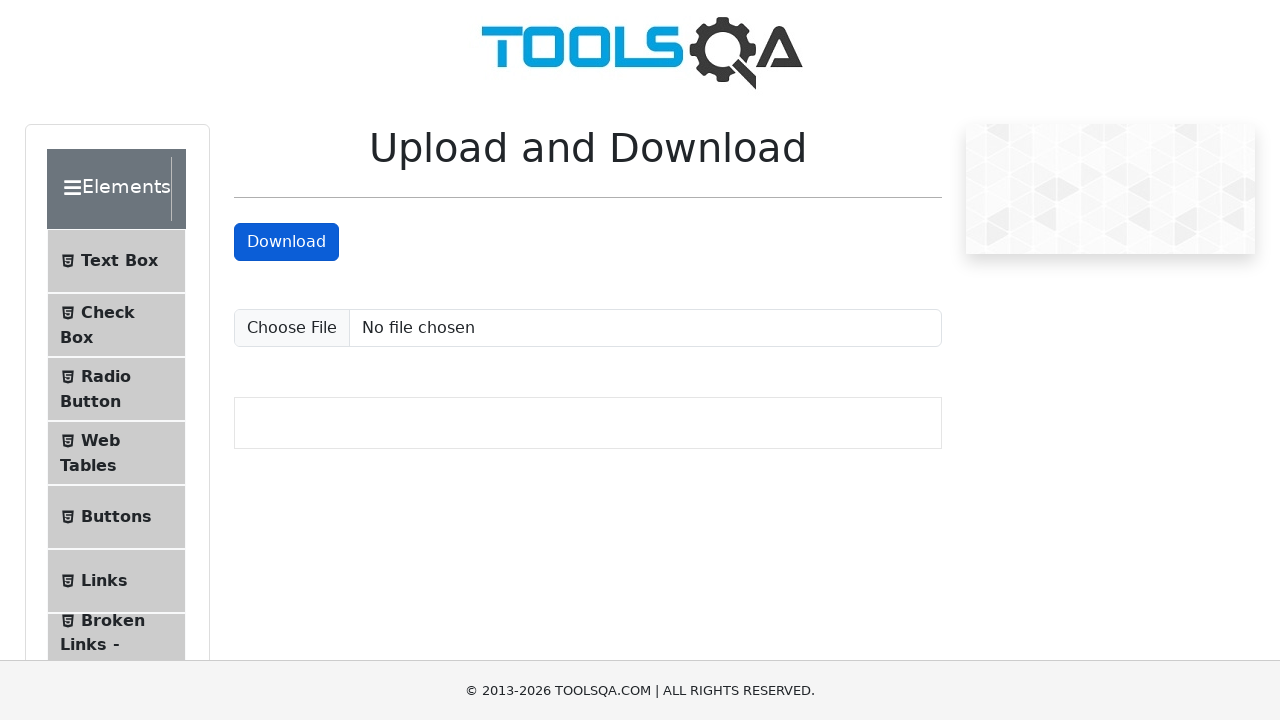

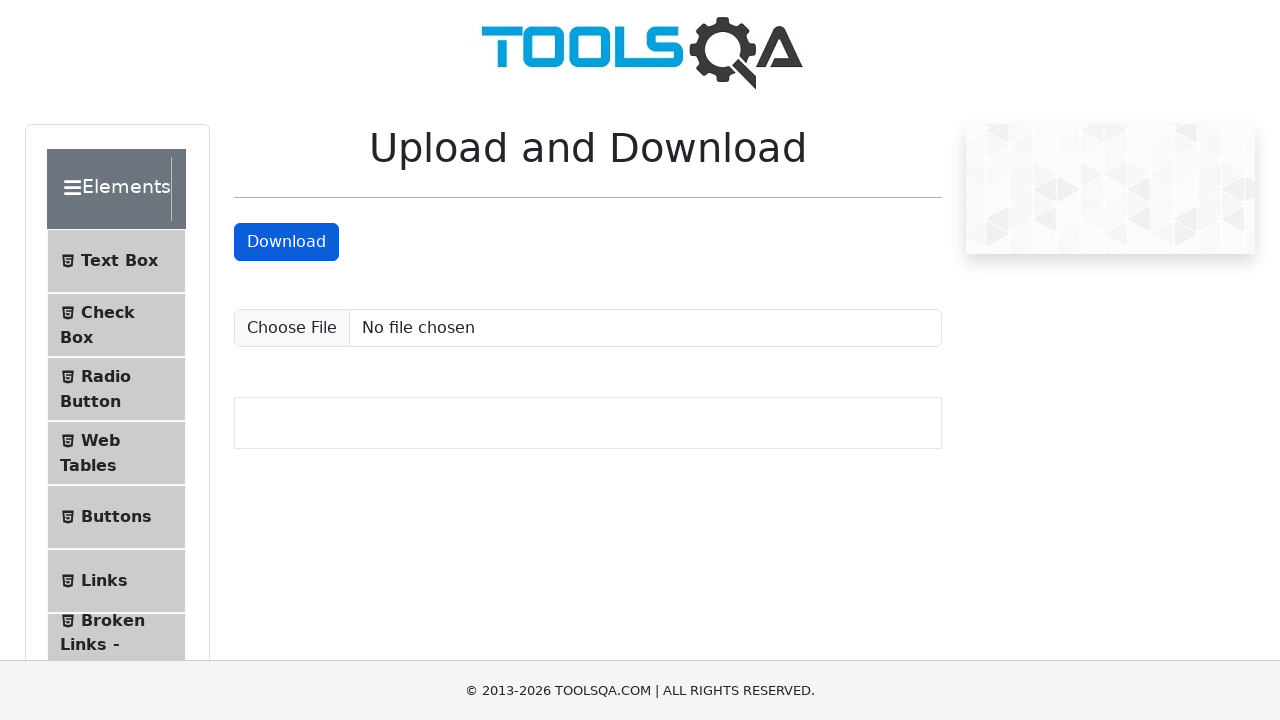